Tests A/B test opt-out by adding an opt-out cookie before navigating to the A/B test page, then verifying the page shows "No A/B Test" heading immediately.

Starting URL: http://the-internet.herokuapp.com

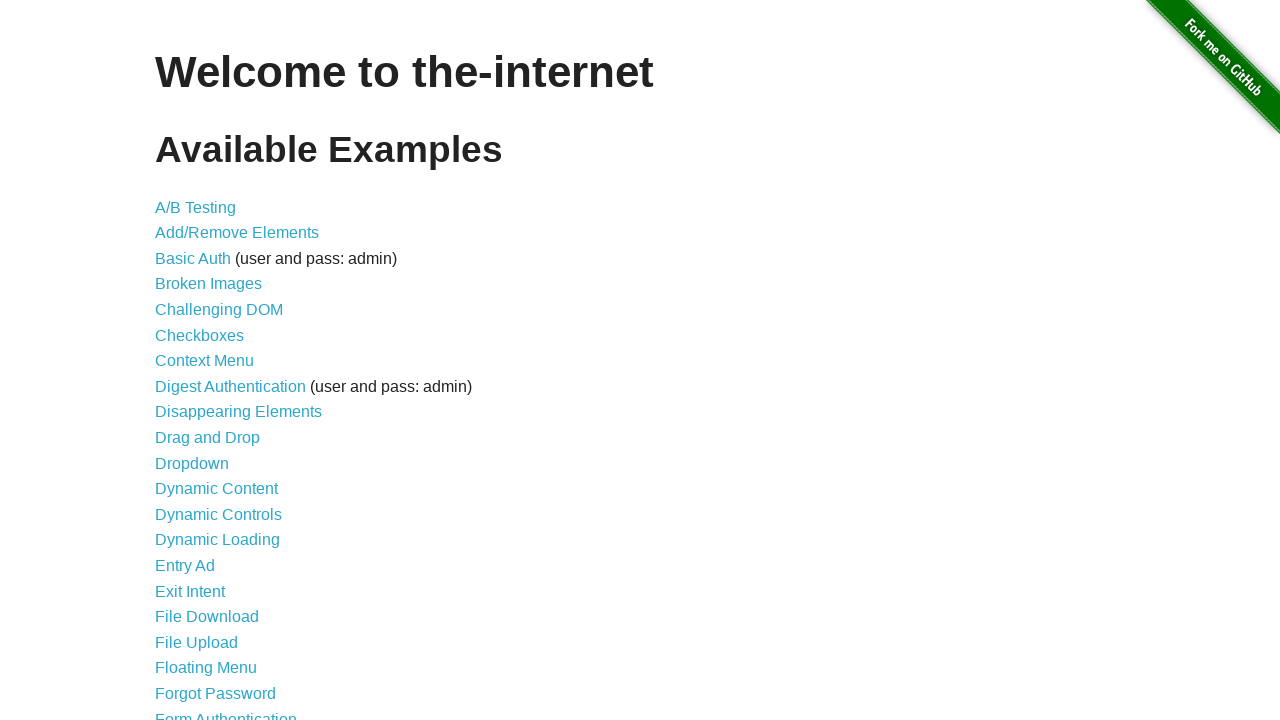

Added optimizelyOptOut cookie with value 'true' to opt out of A/B test
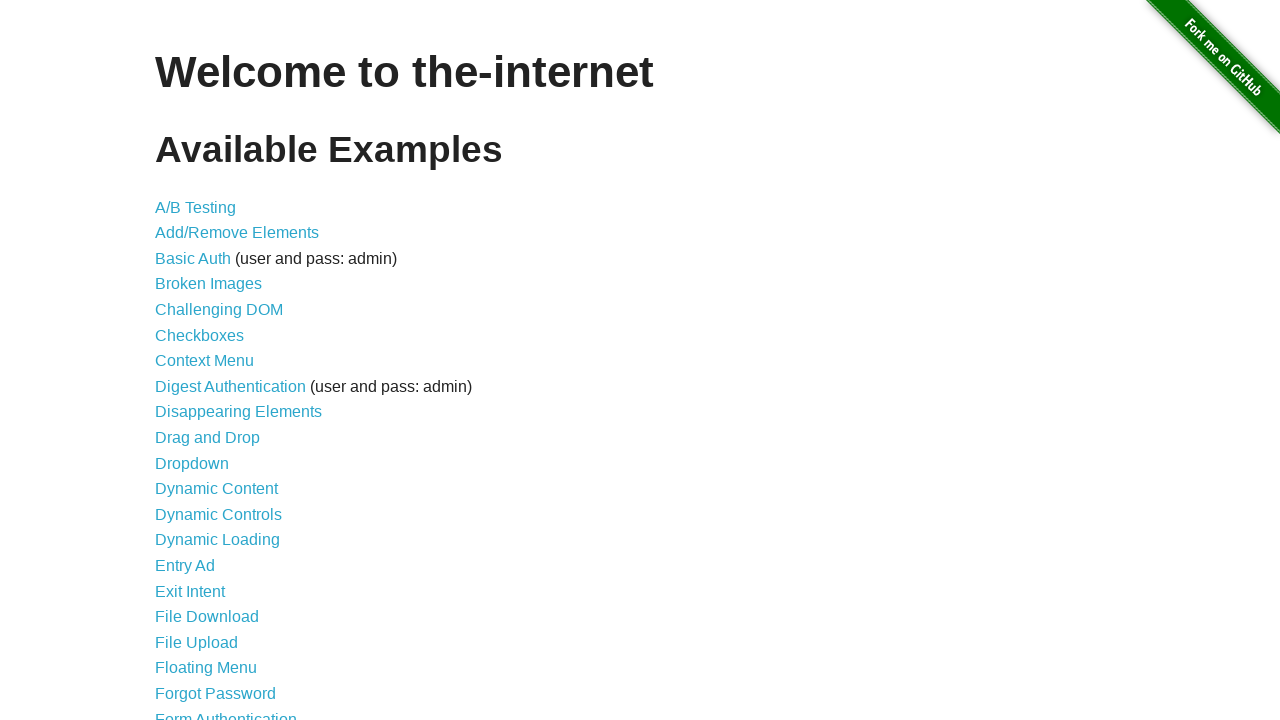

Navigated to A/B test page at http://the-internet.herokuapp.com/abtest
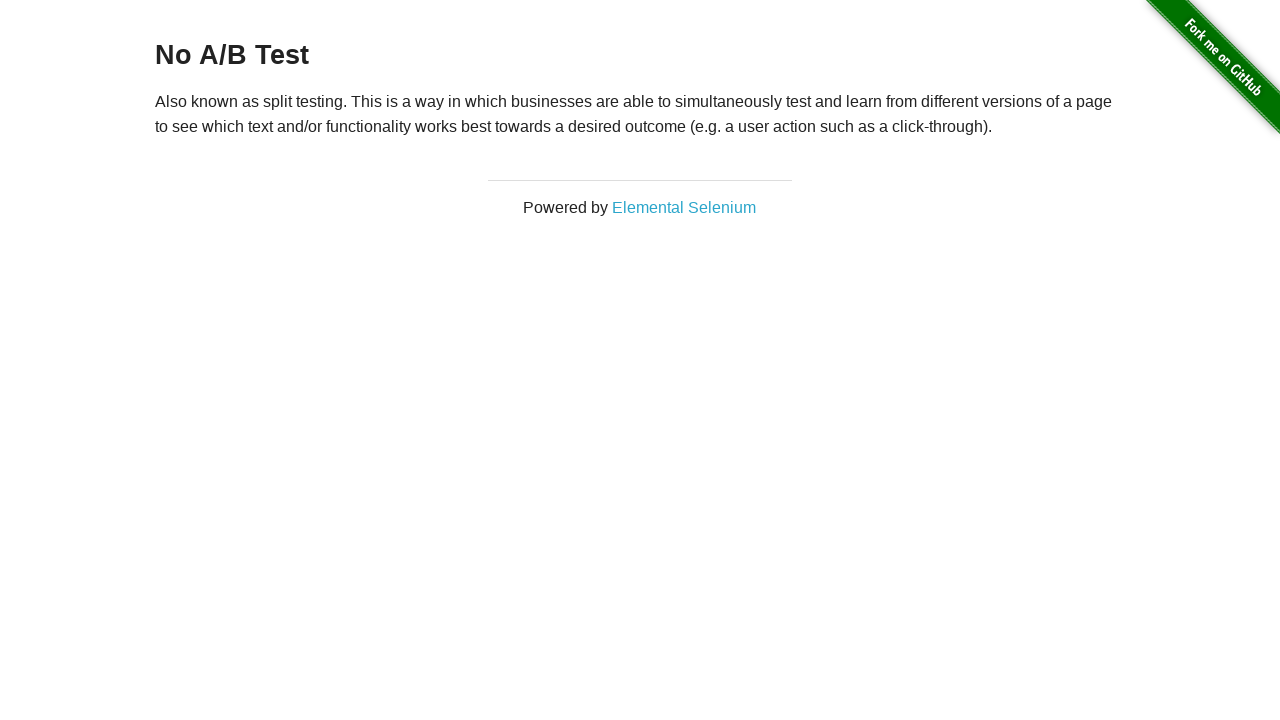

Waited for h3 heading to load on page
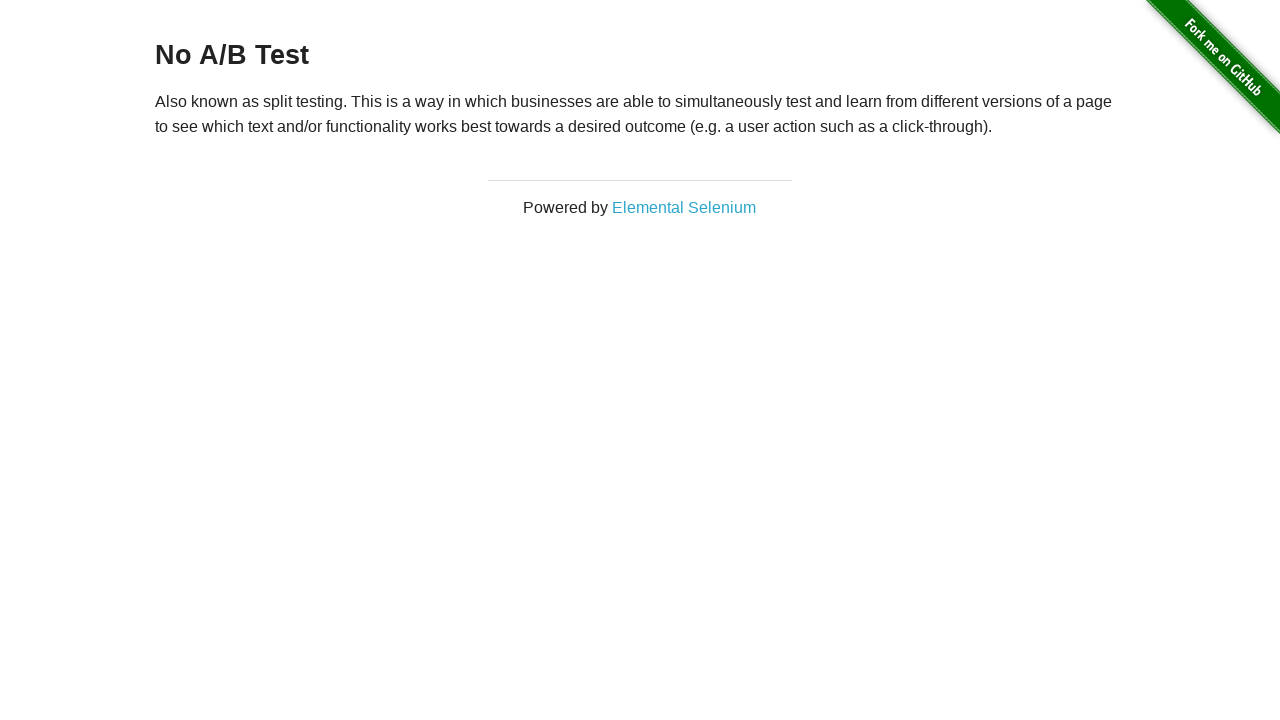

Retrieved heading text: 'No A/B Test'
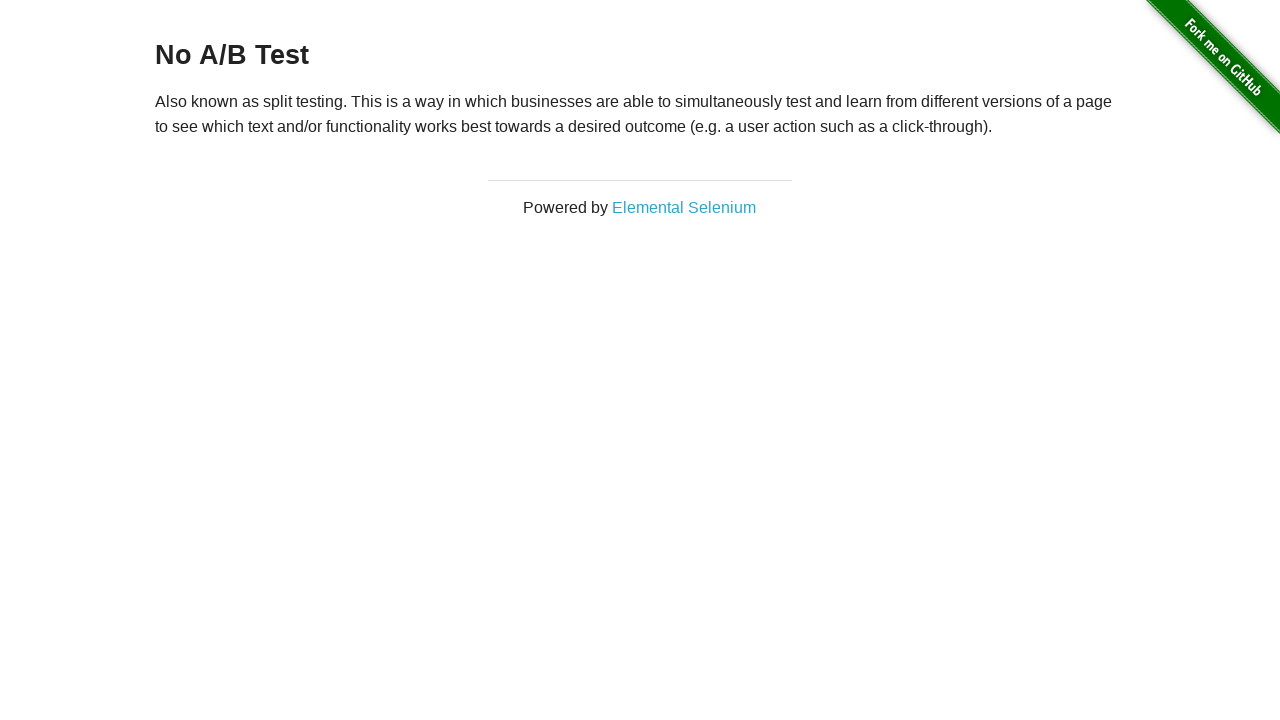

Verified that heading displays 'No A/B Test' - opt-out cookie successfully prevented A/B test variant
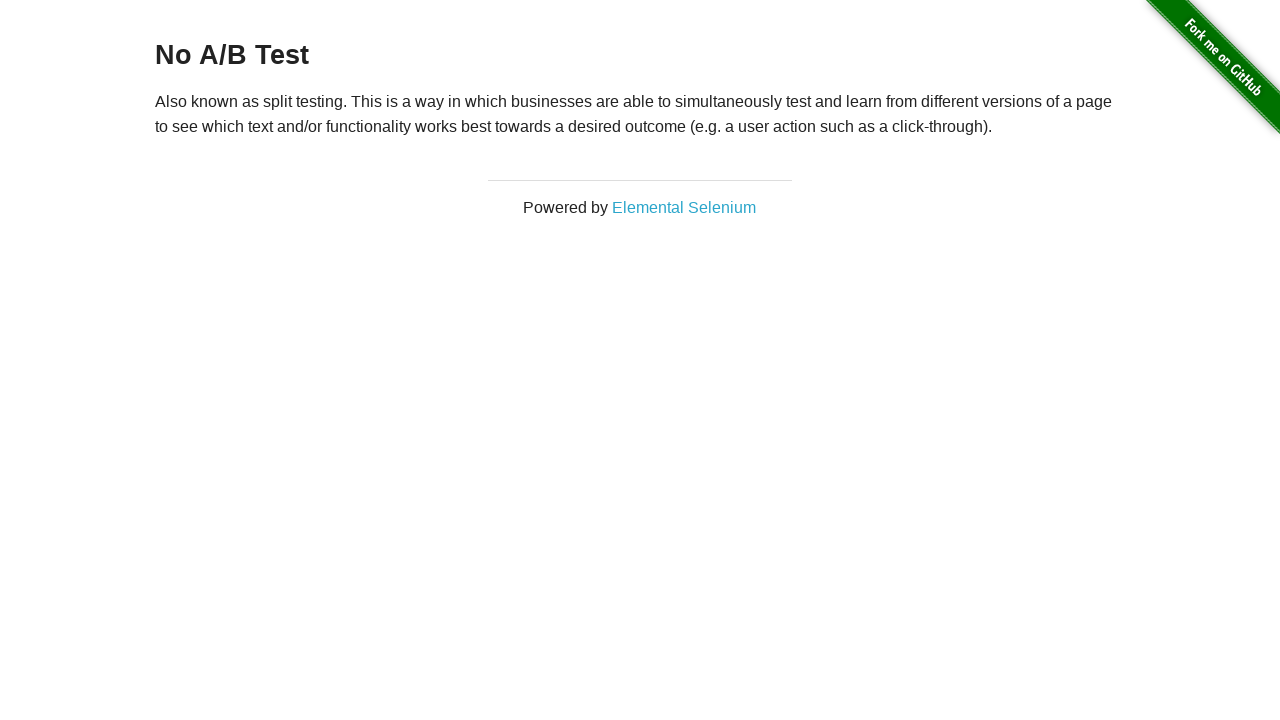

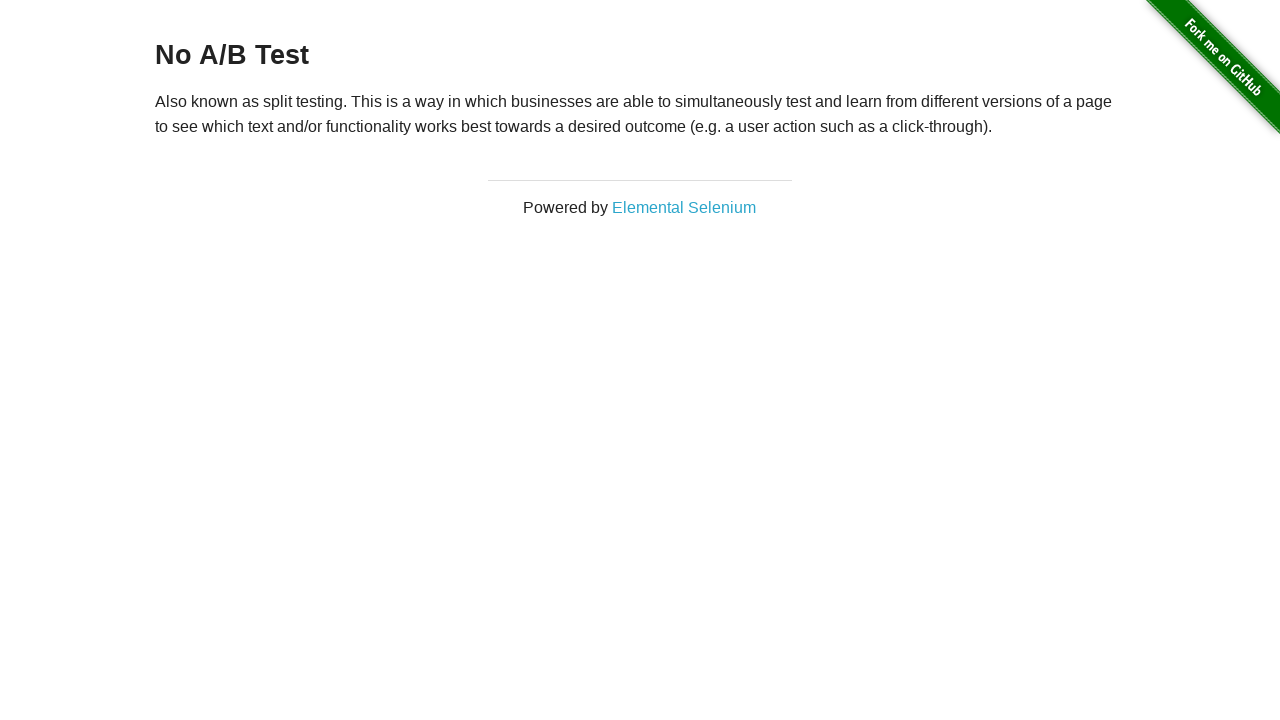